Tests login with password having leading space to verify error message

Starting URL: https://the-internet.herokuapp.com/login

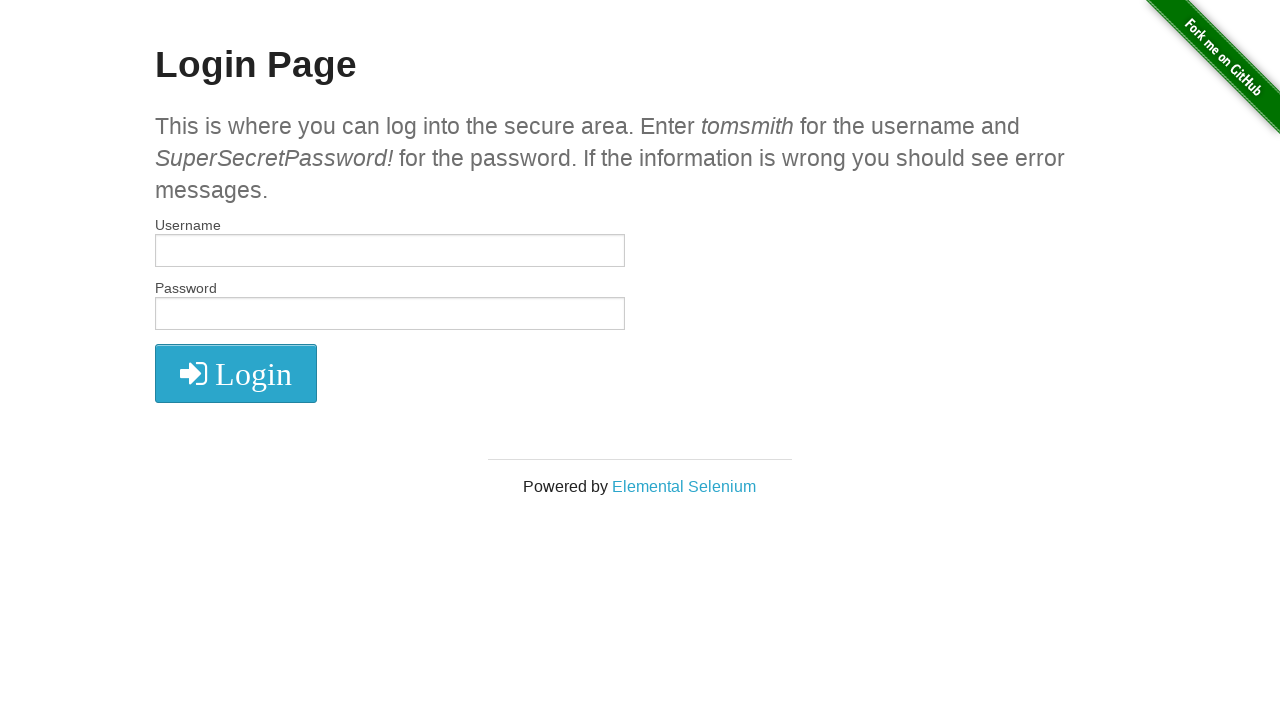

Filled username field with 'tomsmith' on #username
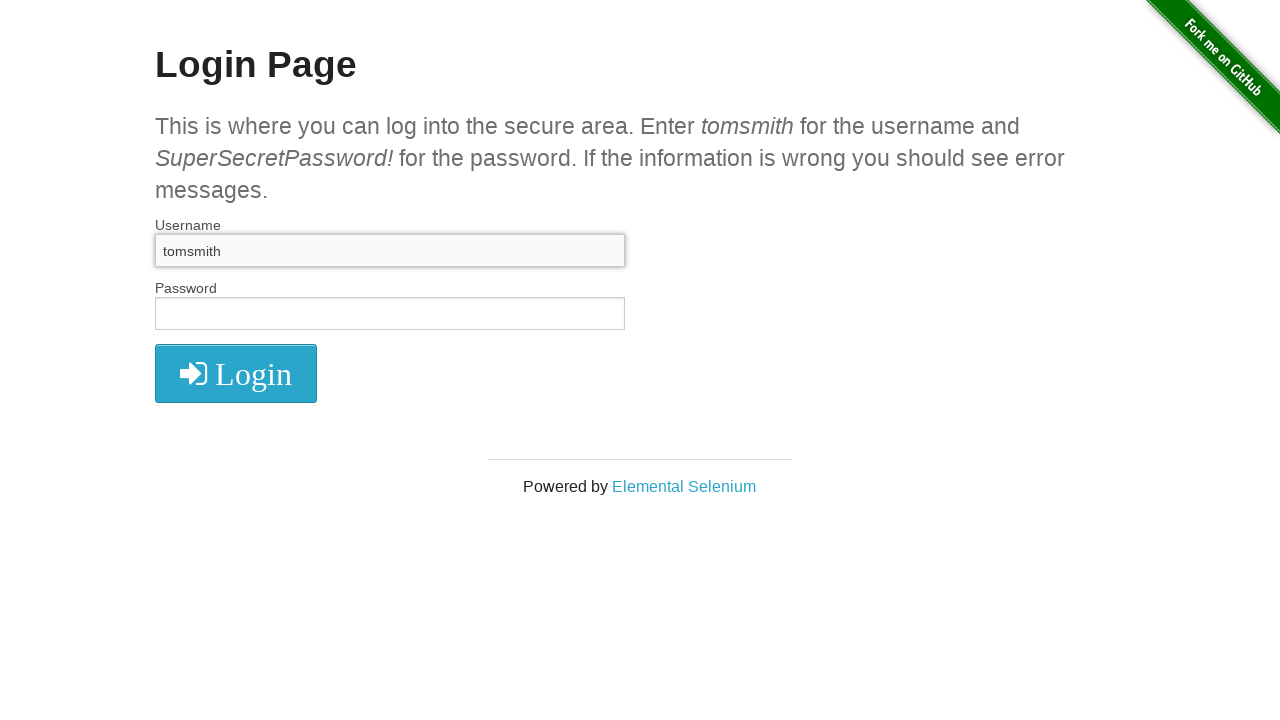

Filled password field with ' SuperSecretPassword!' (leading space) on #password
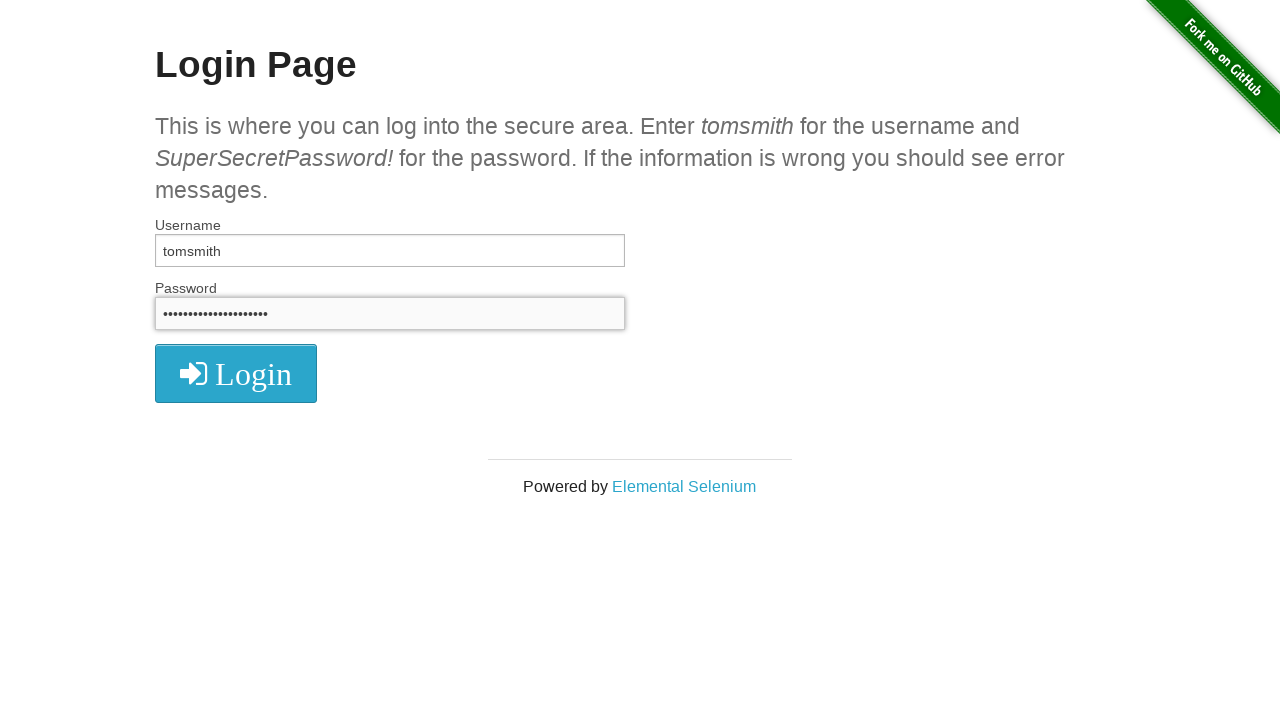

Clicked submit button to attempt login at (236, 373) on button[type='submit']
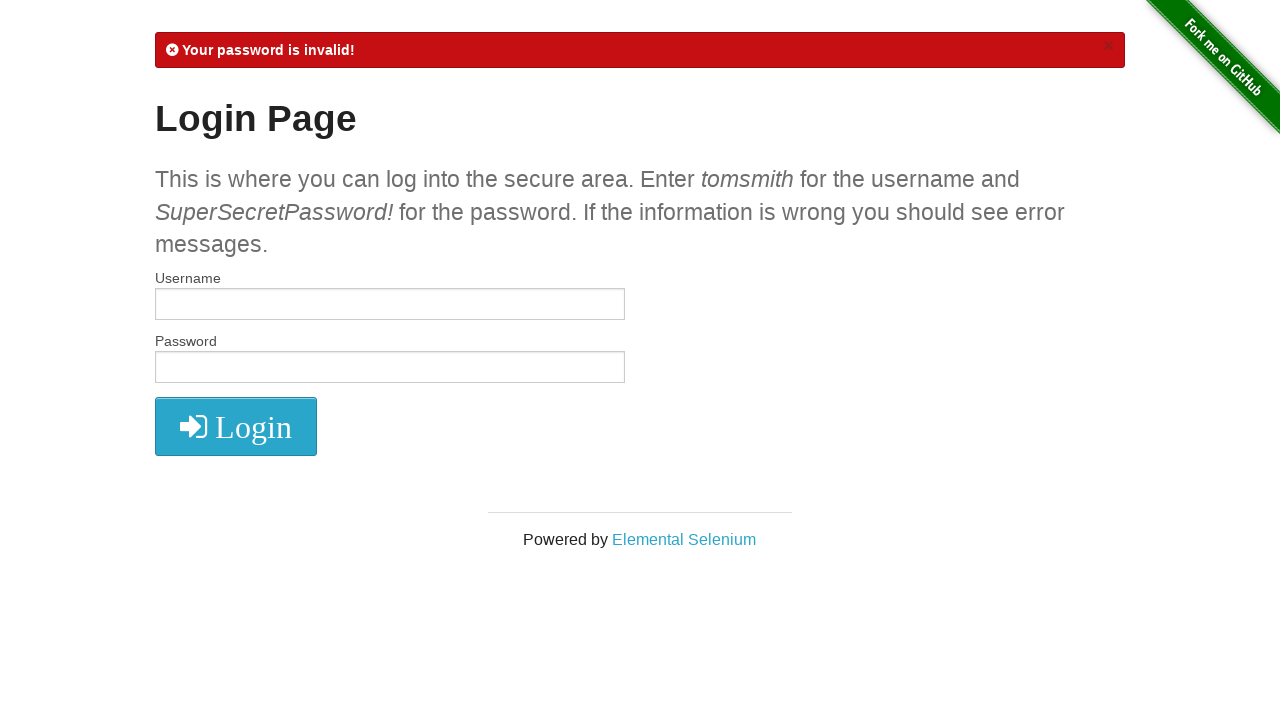

Error message appeared on page
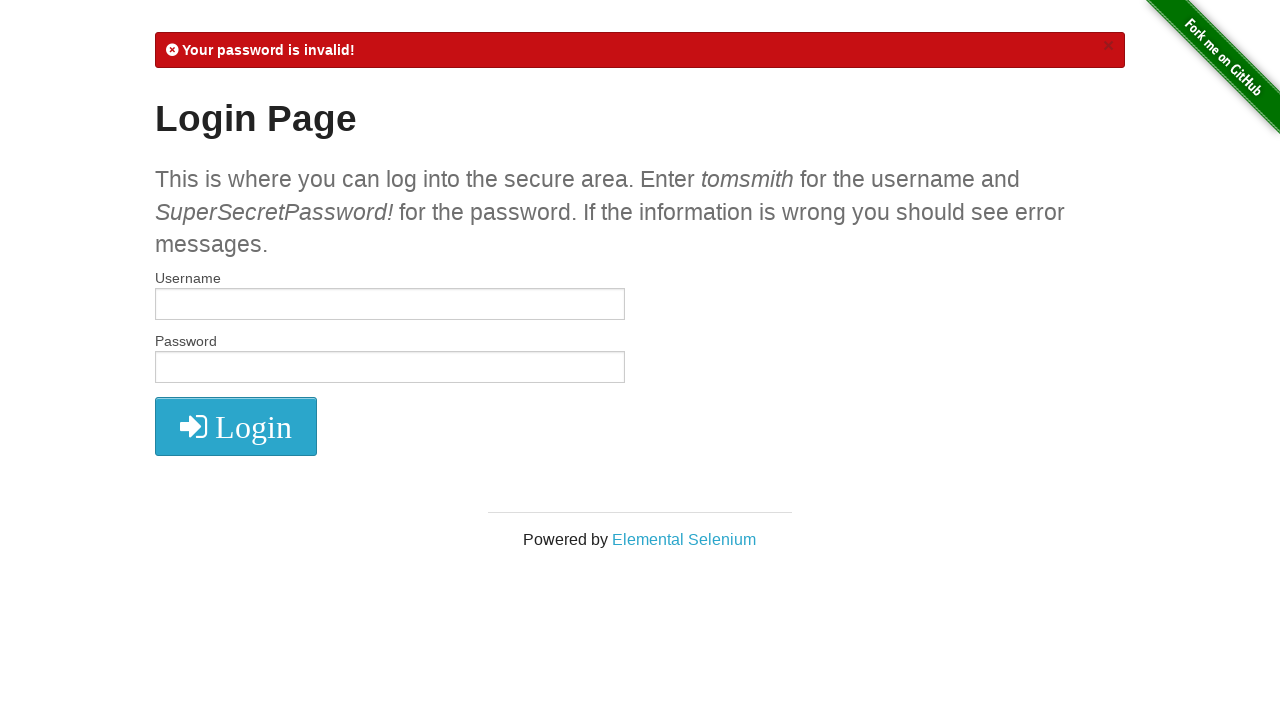

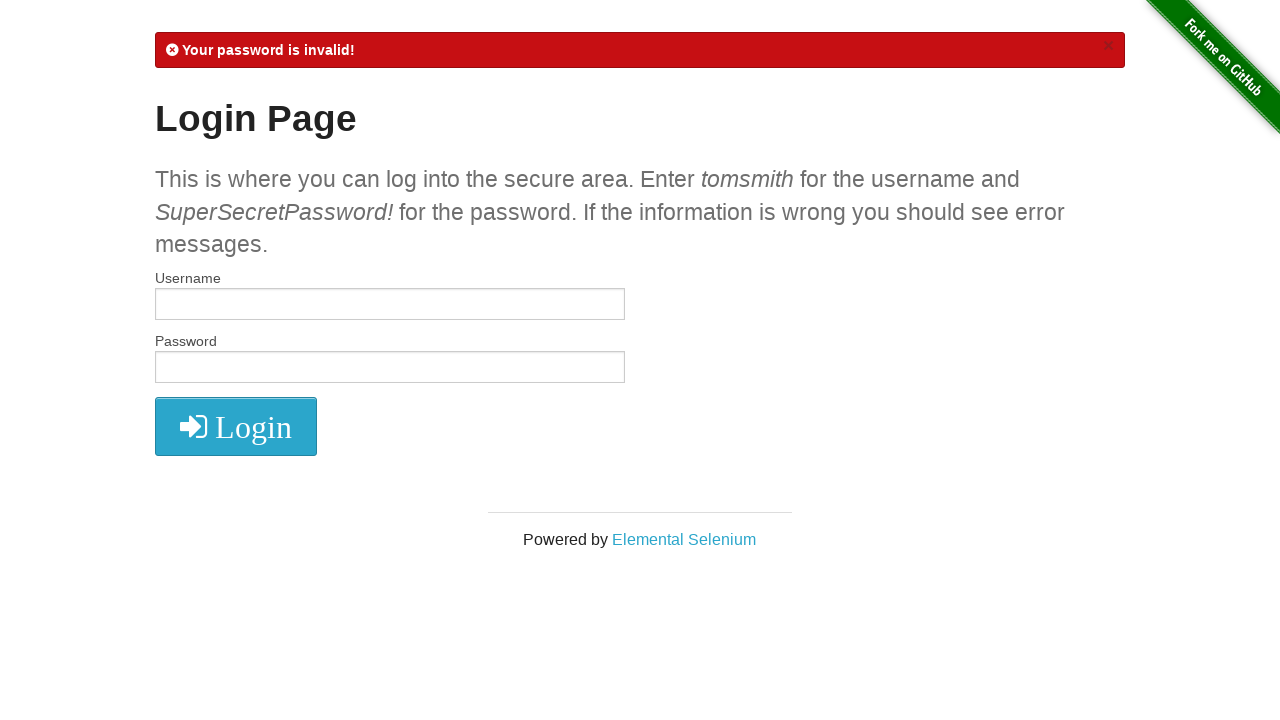